Tests browser navigation by going to another page, navigating back, resizing the window, going forward, and refreshing

Starting URL: https://kristinek.github.io/site/tasks/locators_different

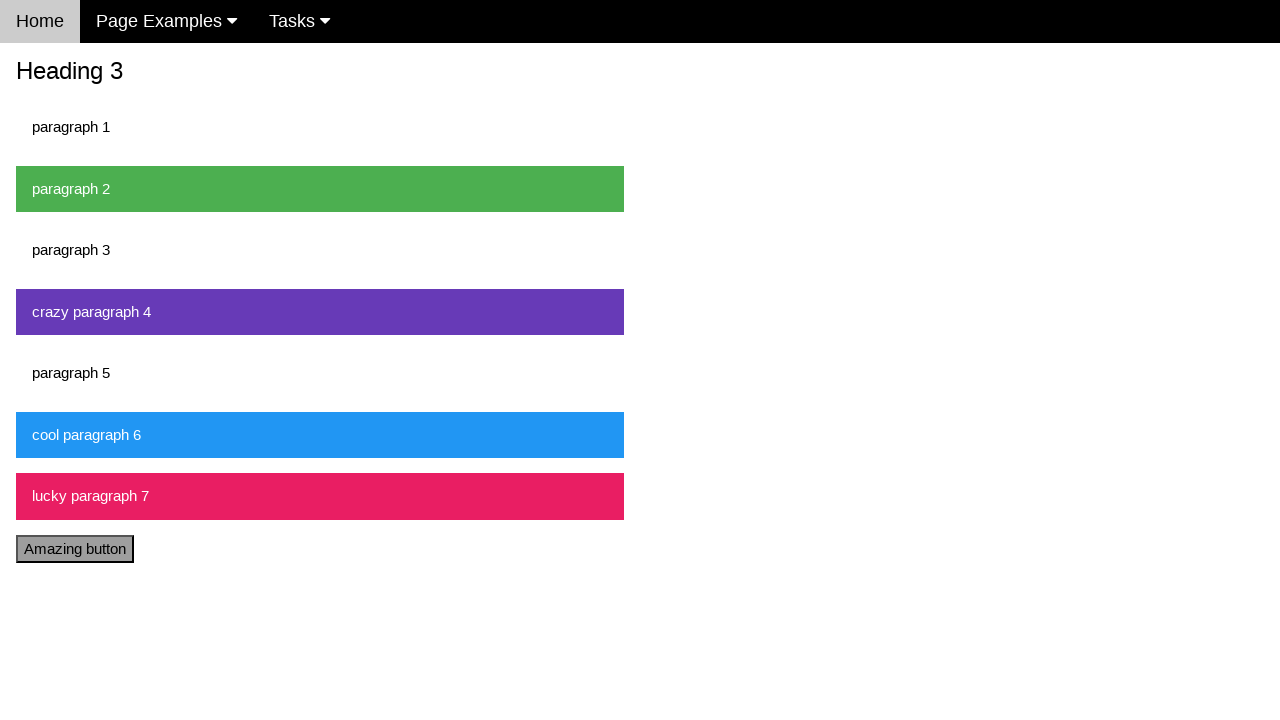

Navigated to locators example page
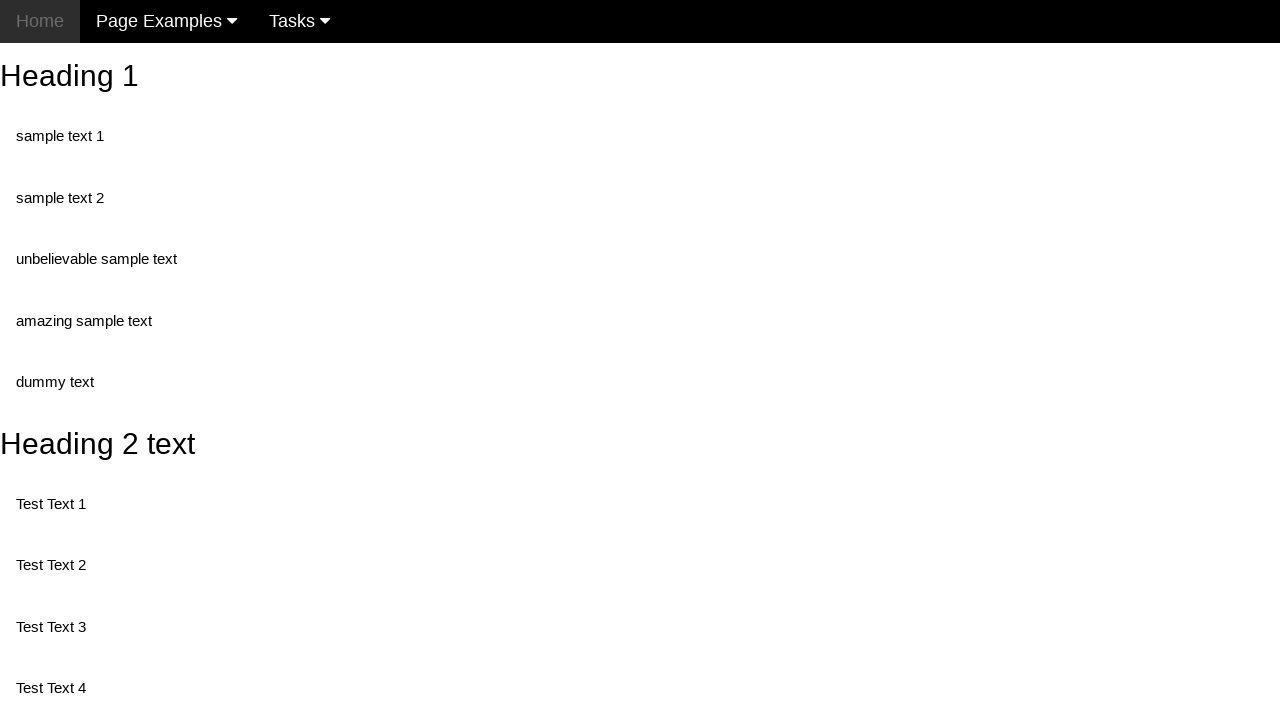

Navigated back to previous page
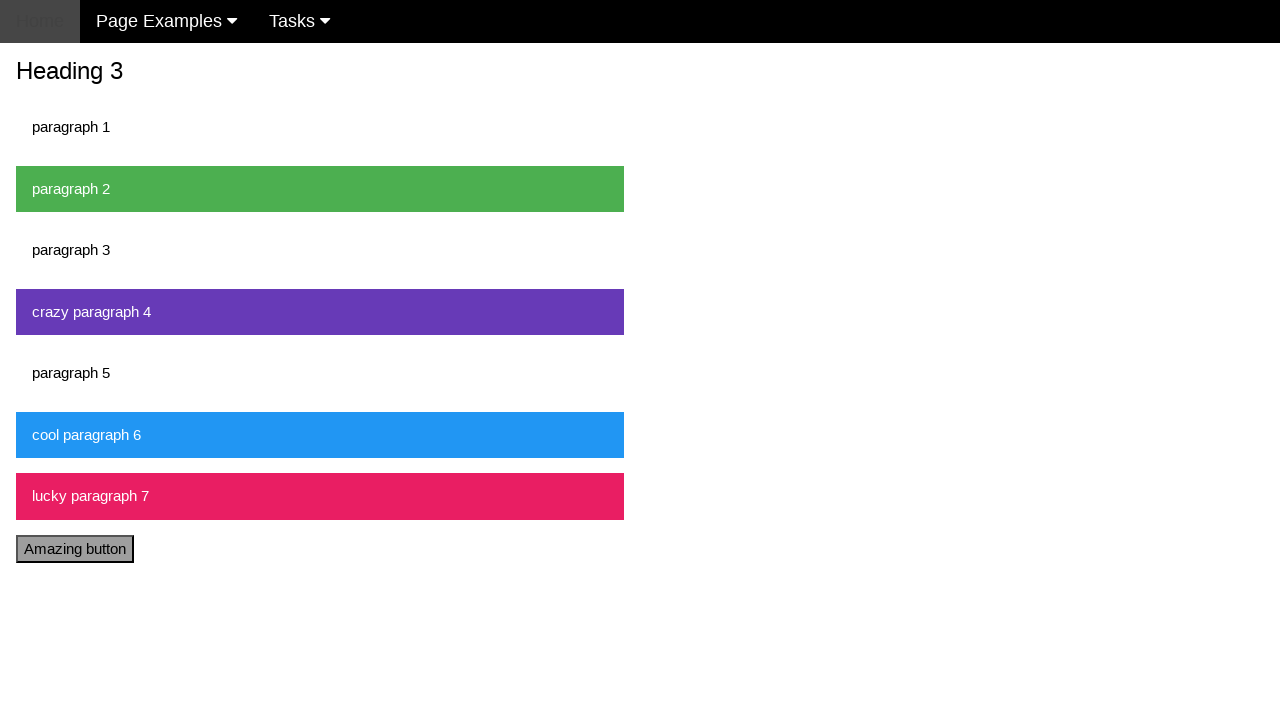

Resized browser window to 800x600
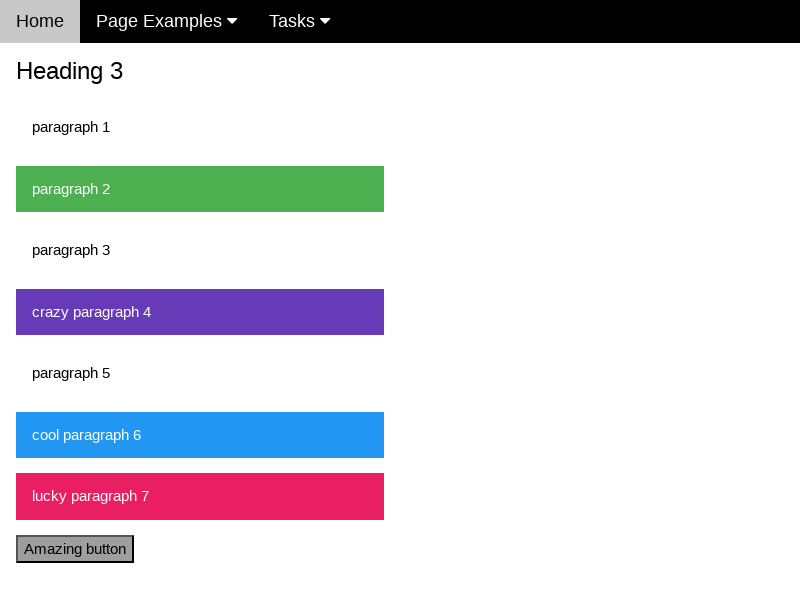

Navigated forward to locators example page
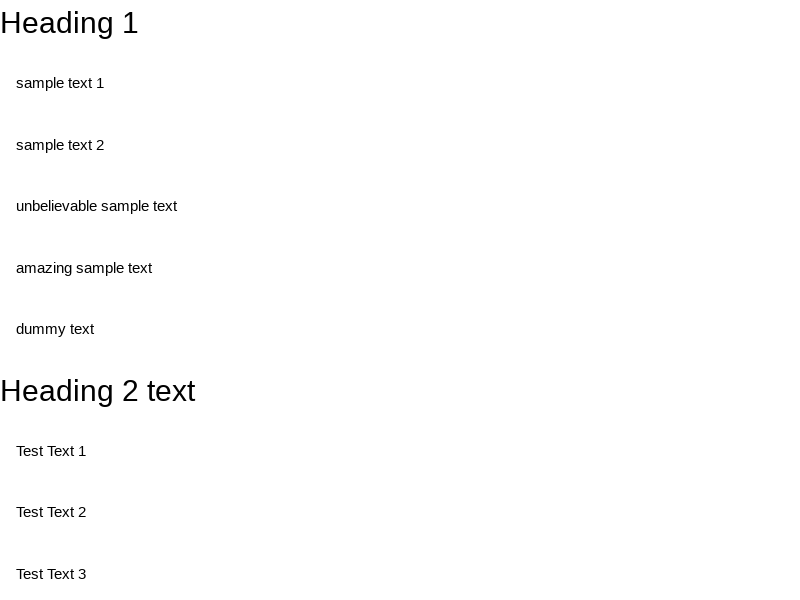

Refreshed the current page
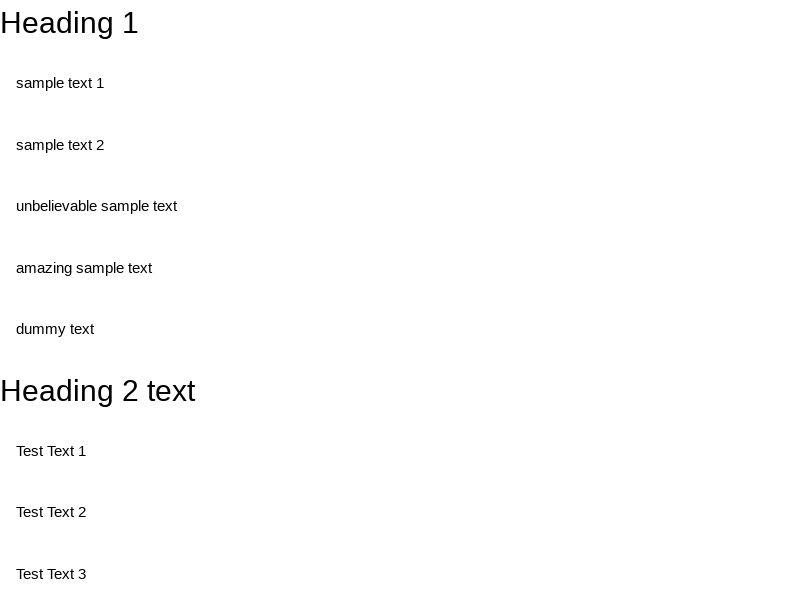

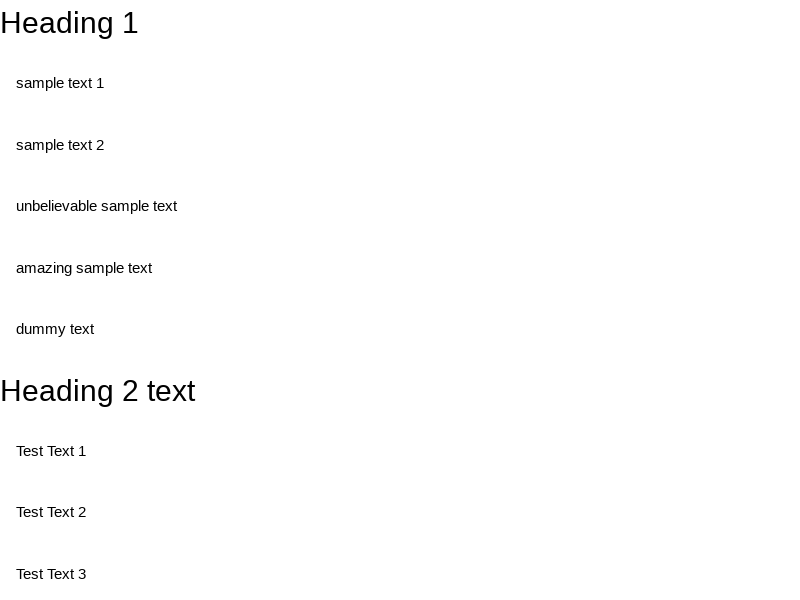